Tests the back button functionality when navigating between filters

Starting URL: https://todo-app.serenity-js.org/#/

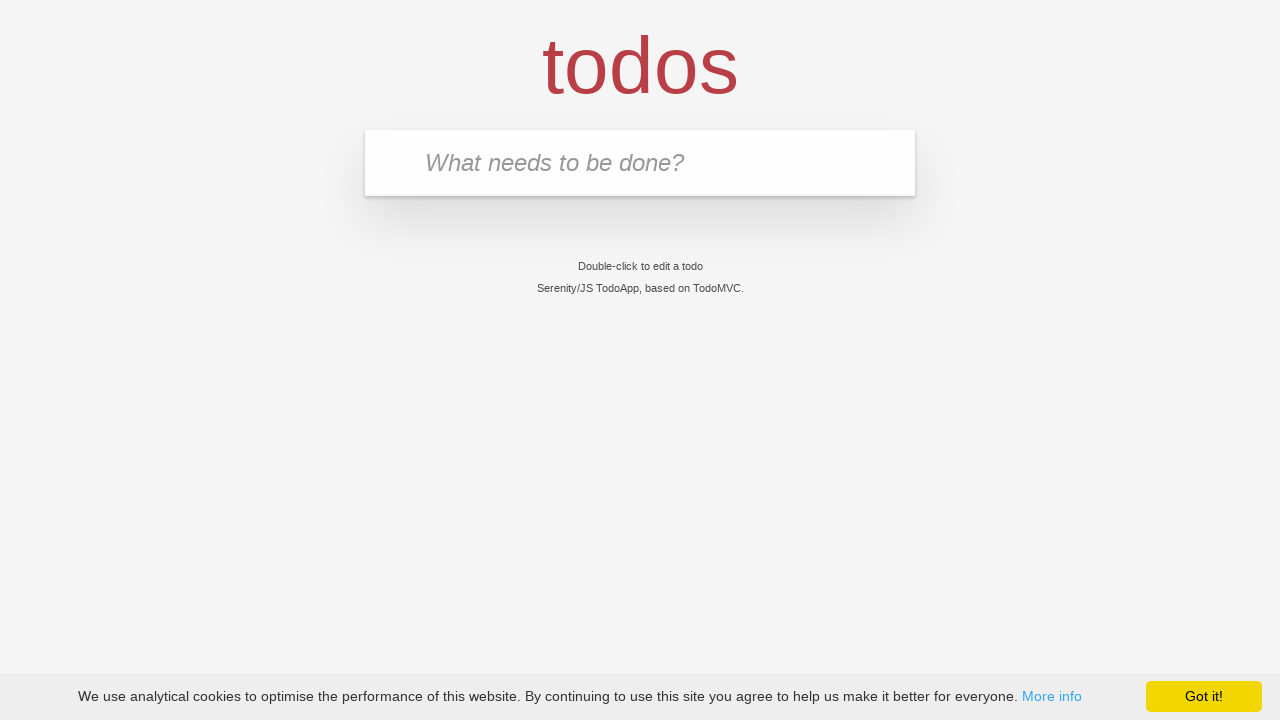

Filled new todo field with 'buy some cheese' on .new-todo
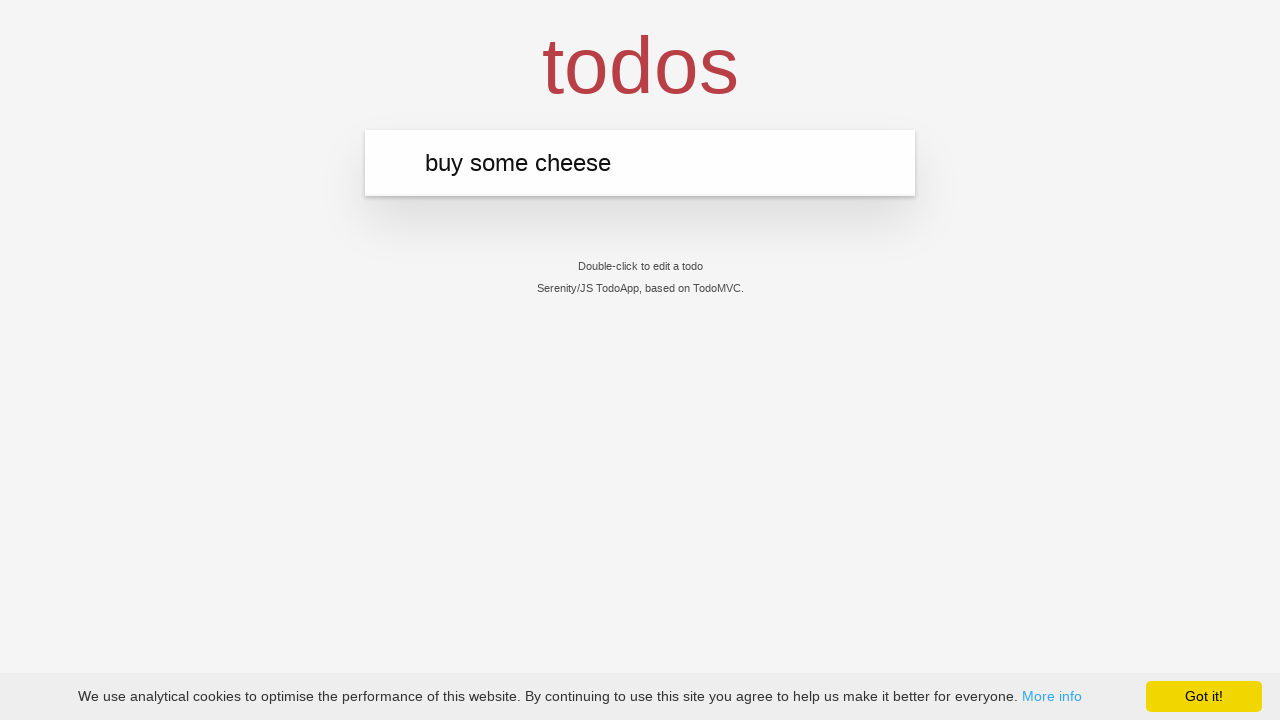

Pressed Enter to create first todo on .new-todo
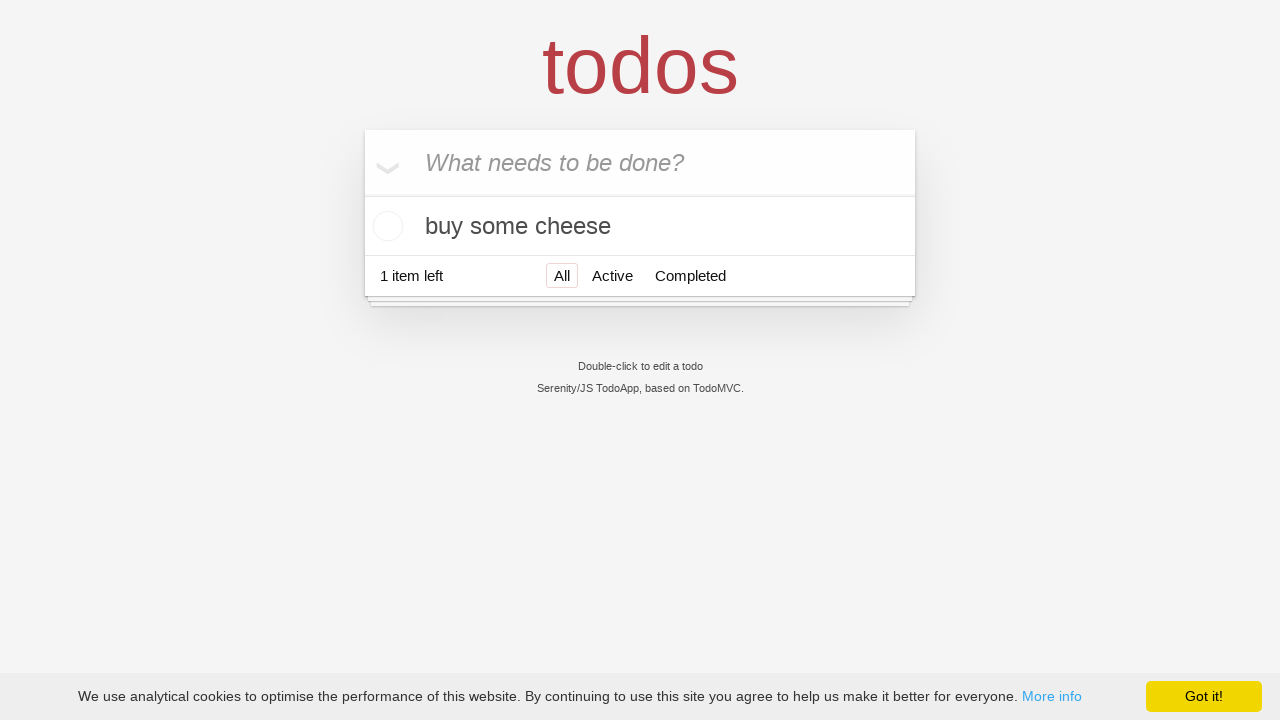

Filled new todo field with 'feed the cat' on .new-todo
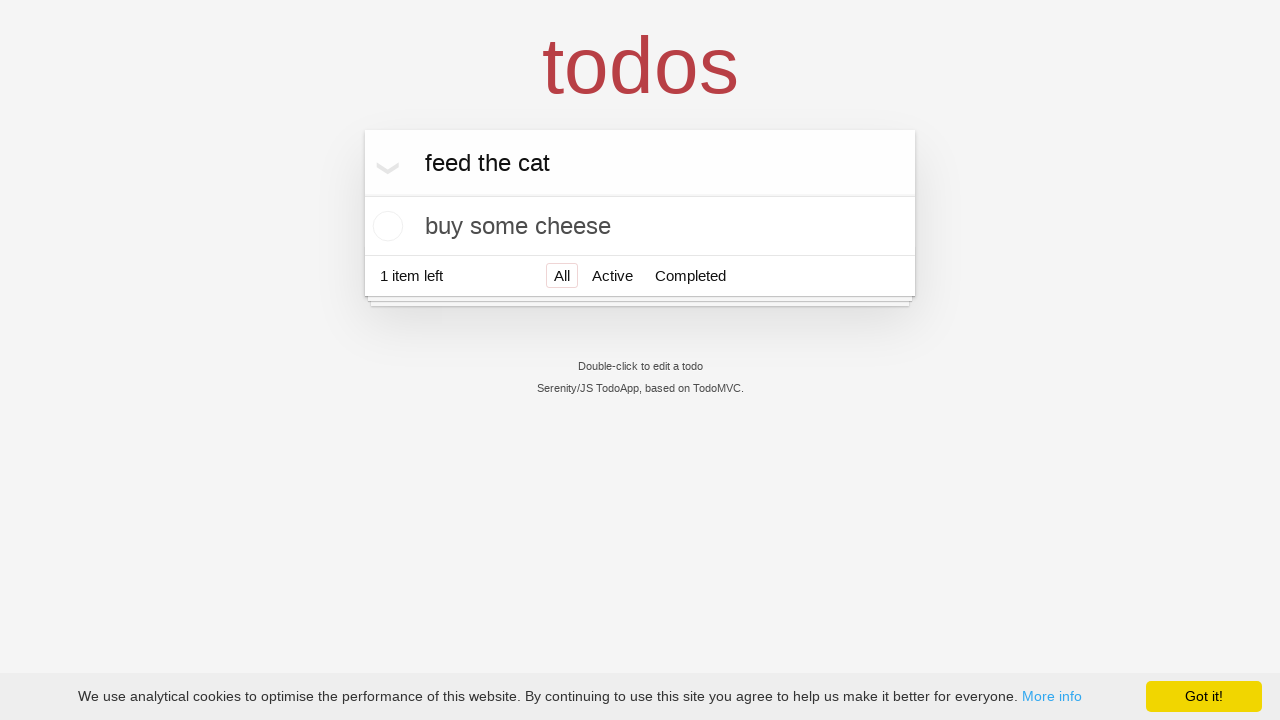

Pressed Enter to create second todo on .new-todo
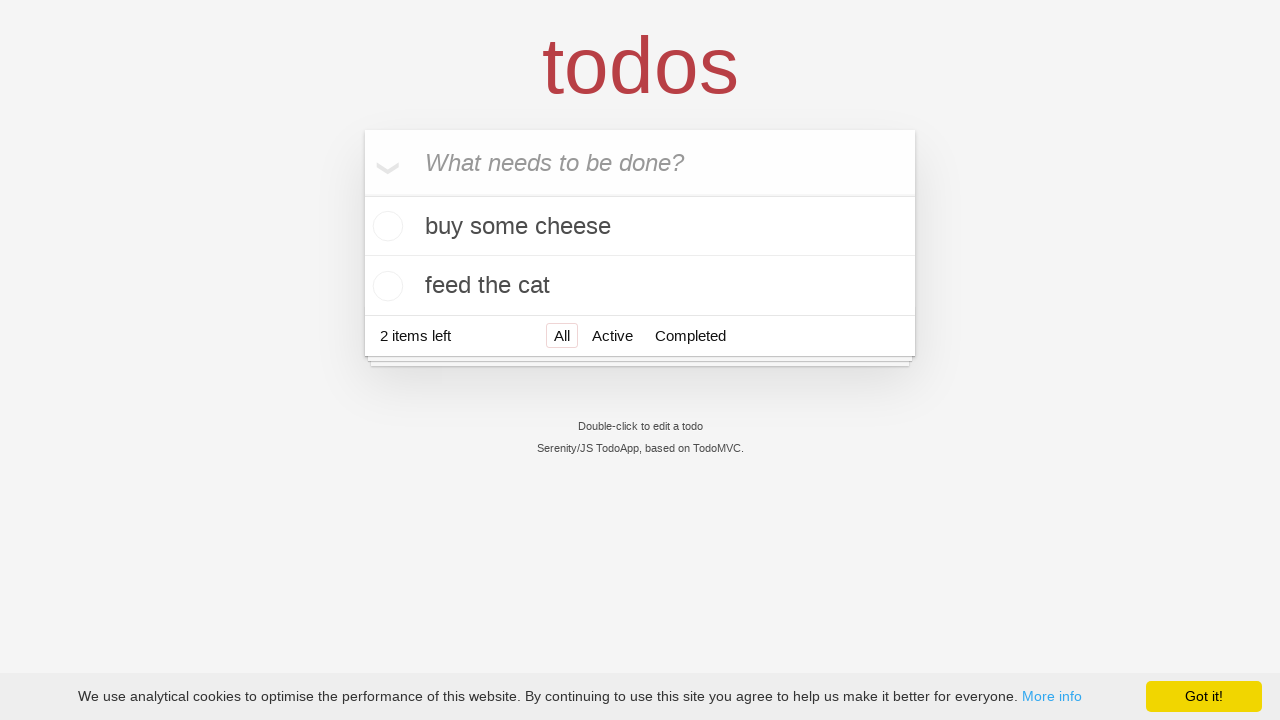

Filled new todo field with 'book a doctors appointment' on .new-todo
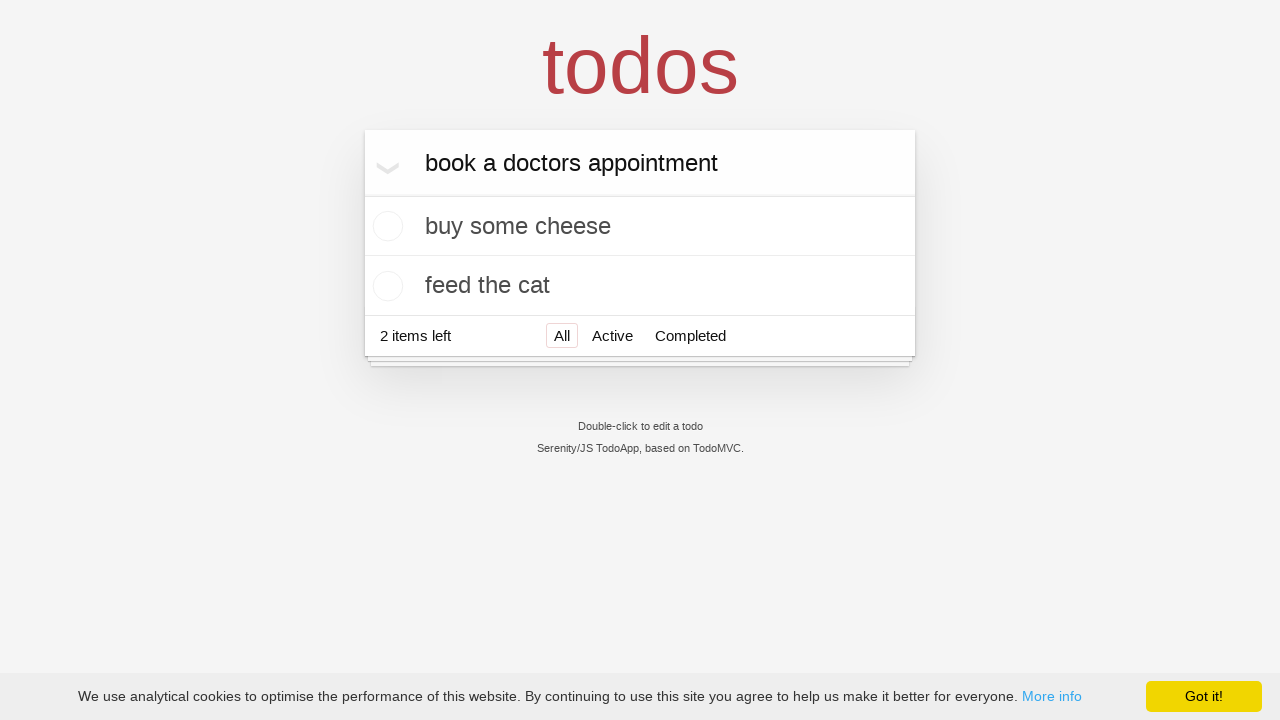

Pressed Enter to create third todo on .new-todo
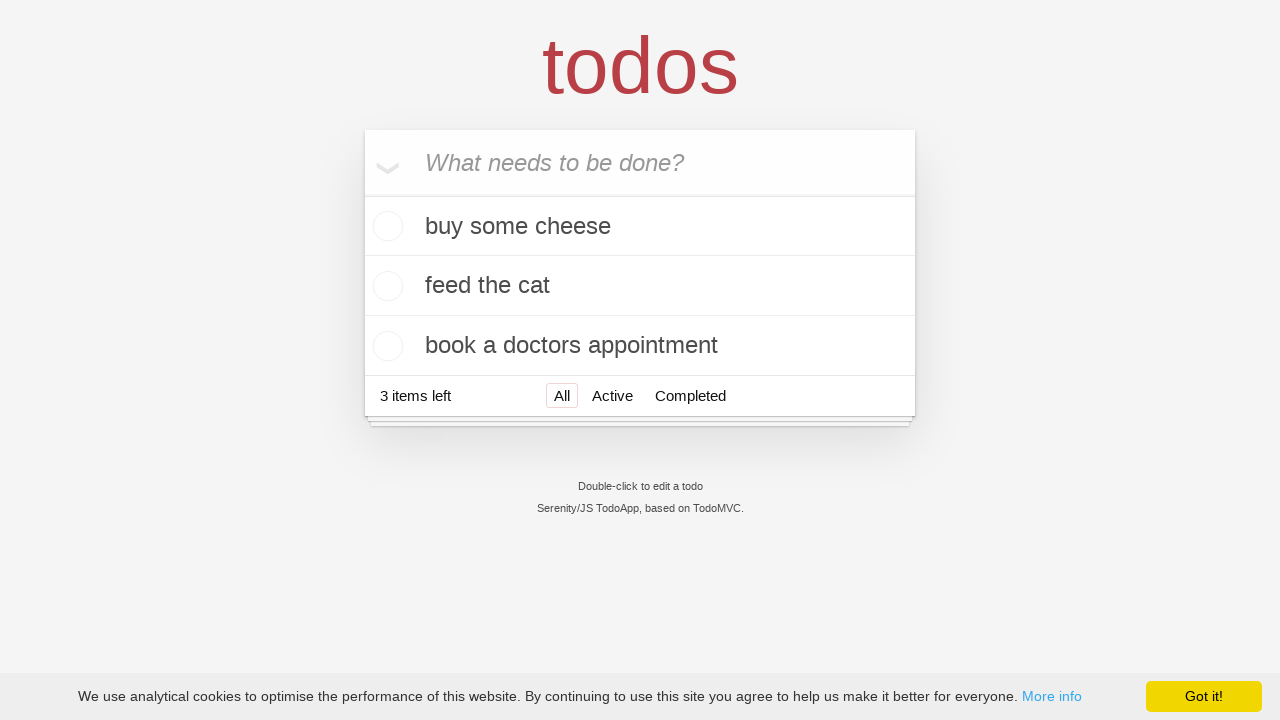

Waited for all three todo items to load
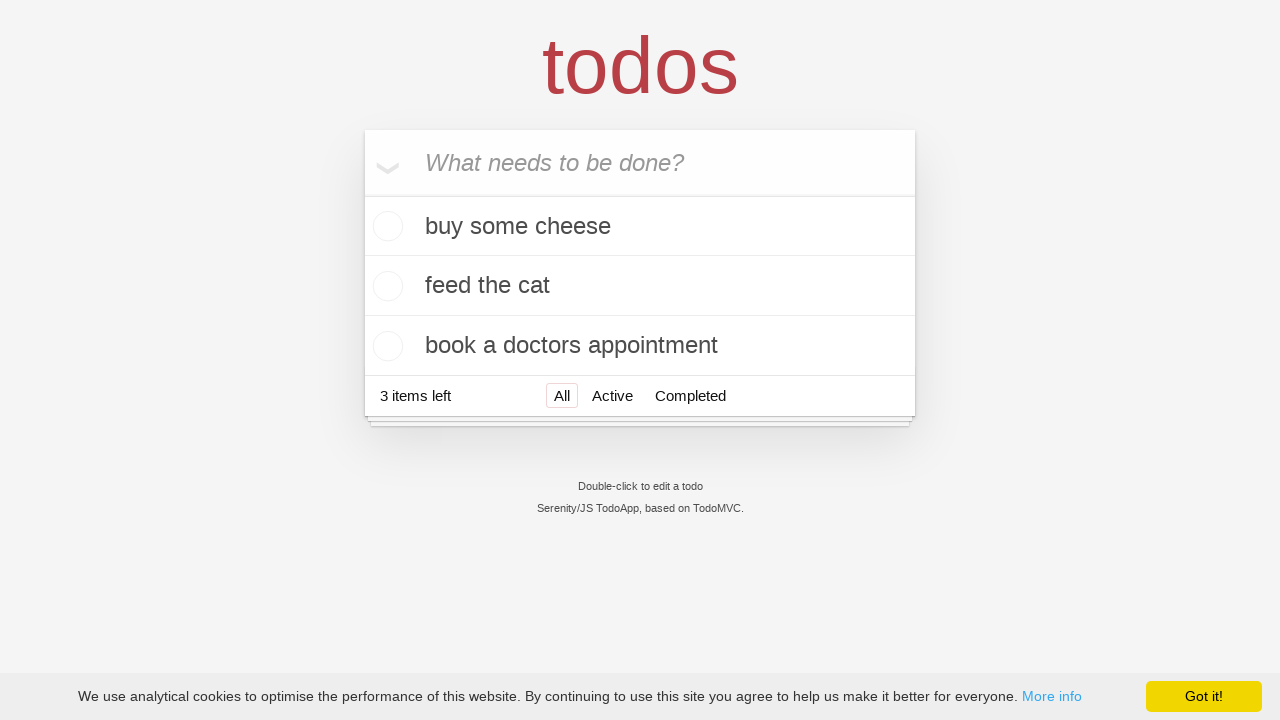

Checked the second todo item at (385, 286) on .todo-list li .toggle >> nth=1
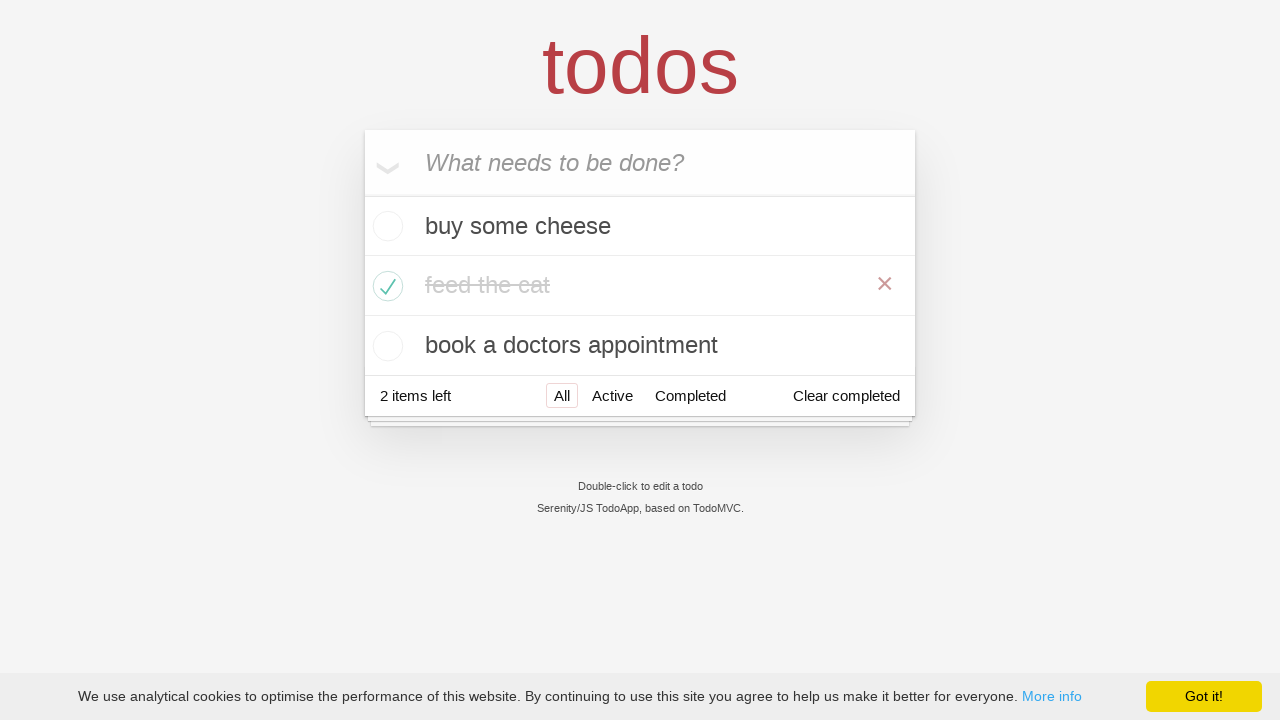

Clicked 'All' filter at (562, 395) on .filters >> text=All
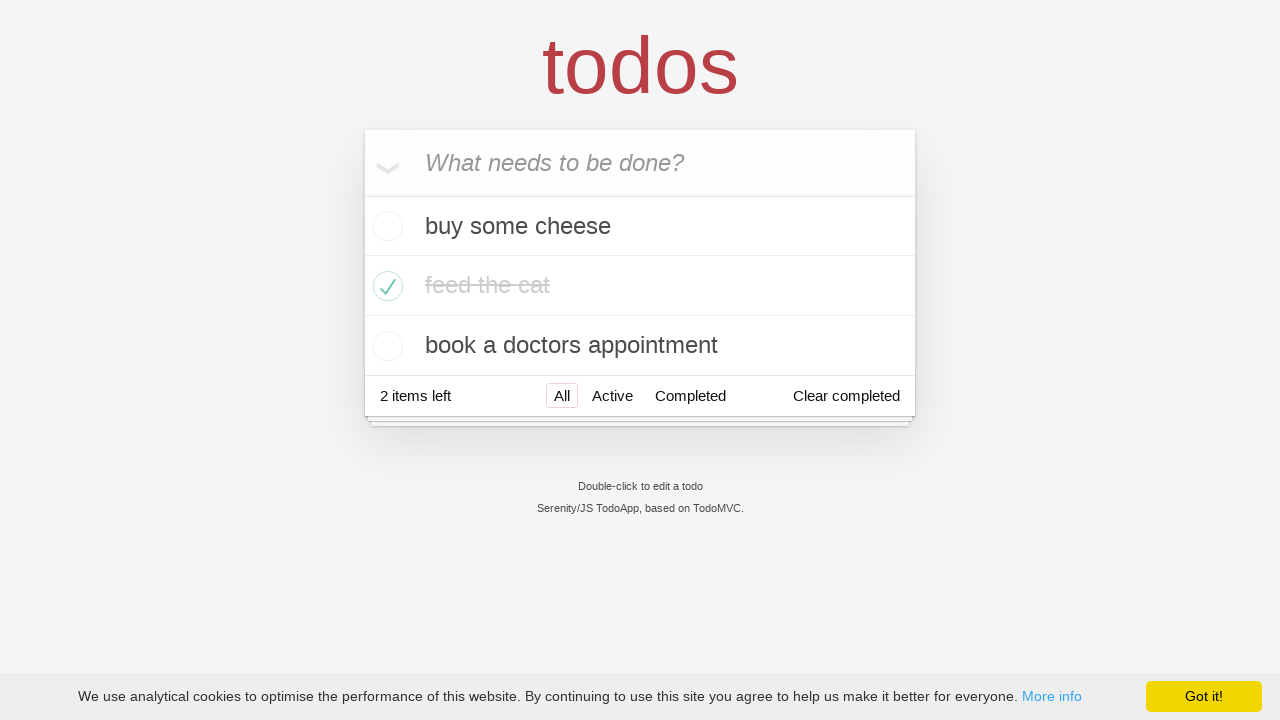

Clicked 'Active' filter at (612, 395) on .filters >> text=Active
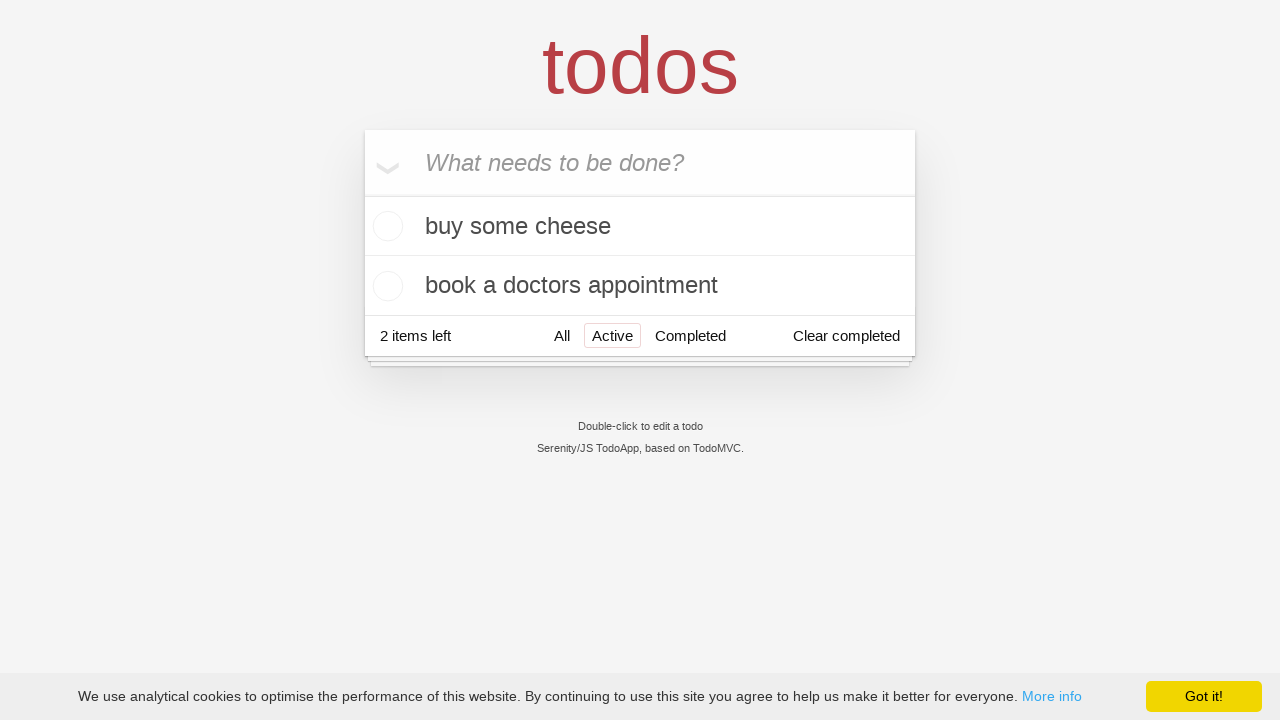

Clicked 'Completed' filter at (690, 336) on .filters >> text=Completed
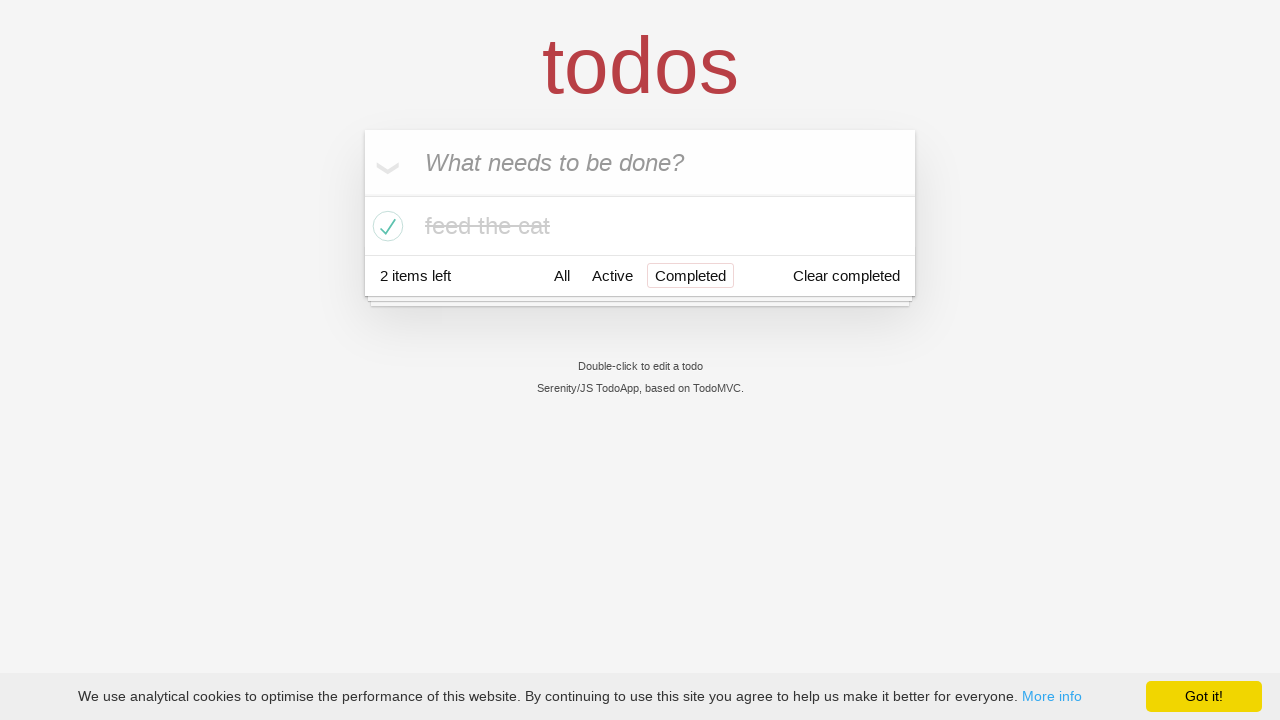

Navigated back from 'Completed' filter
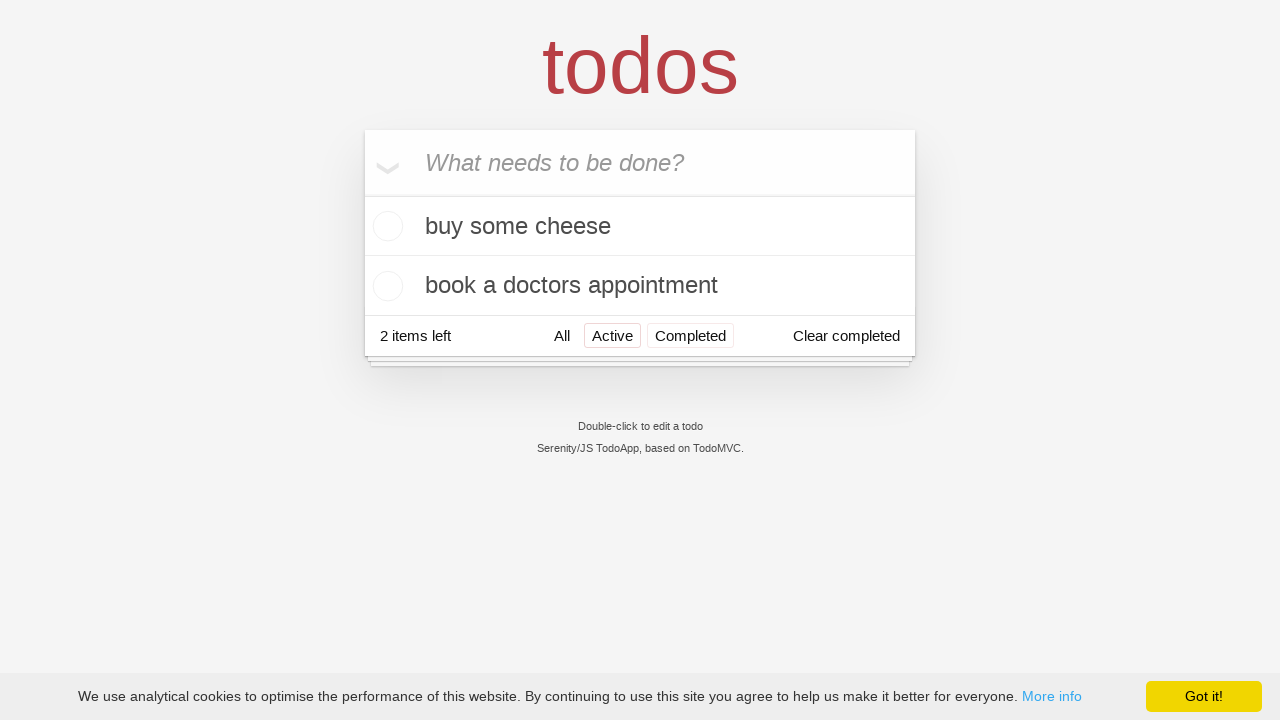

Navigated back from 'Active' filter
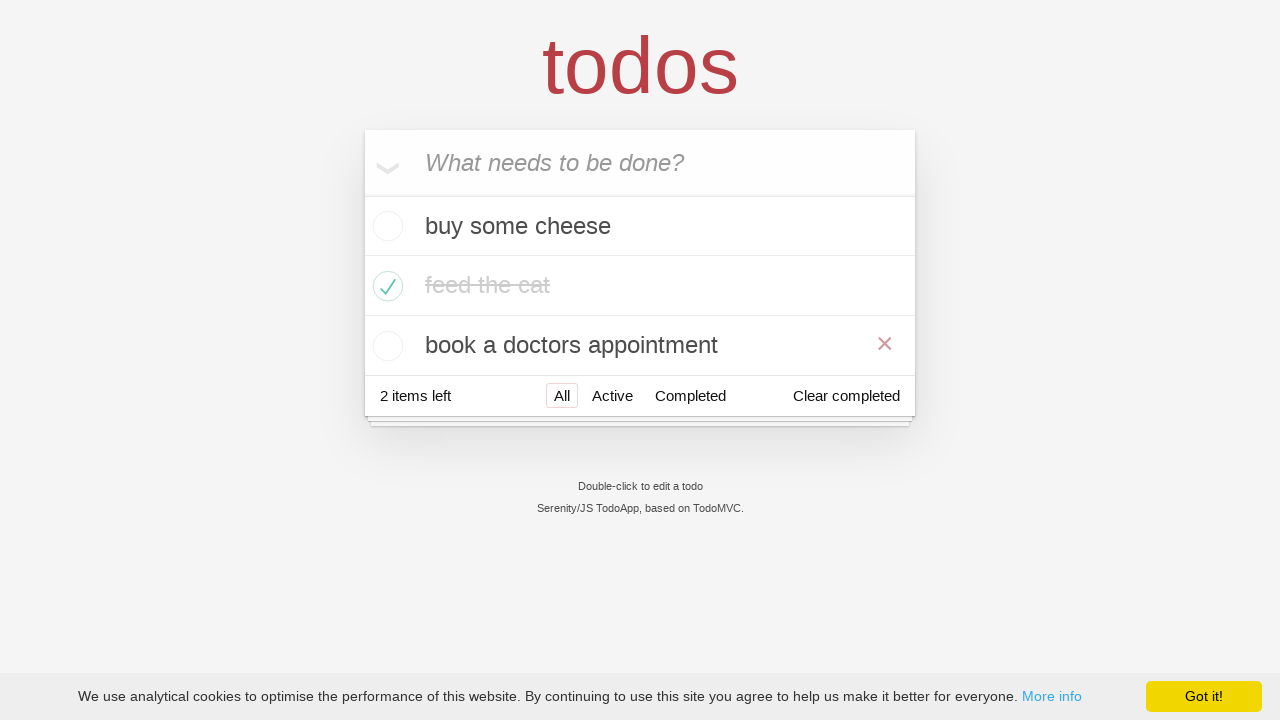

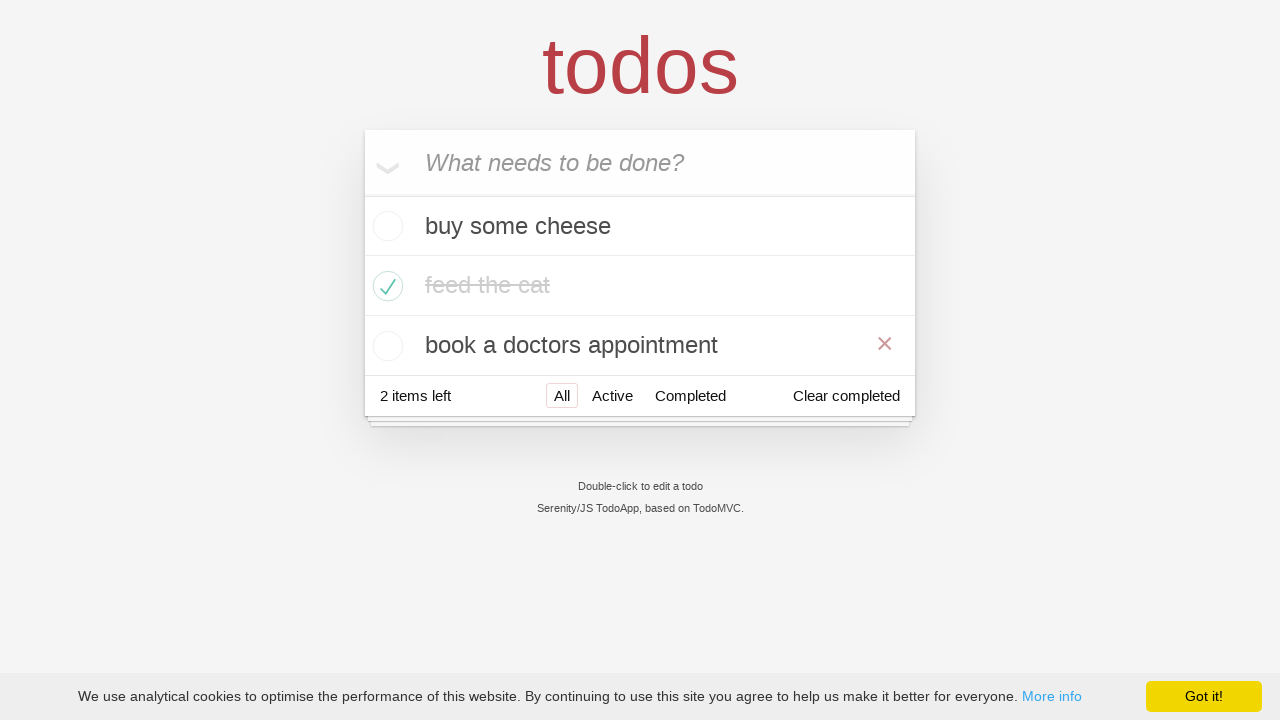